Tests the search/filter functionality on a grocery practice site by entering a search term "cu" and verifying that the filtered product results display the expected vegetables.

Starting URL: https://rahulshettyacademy.com/seleniumPractise

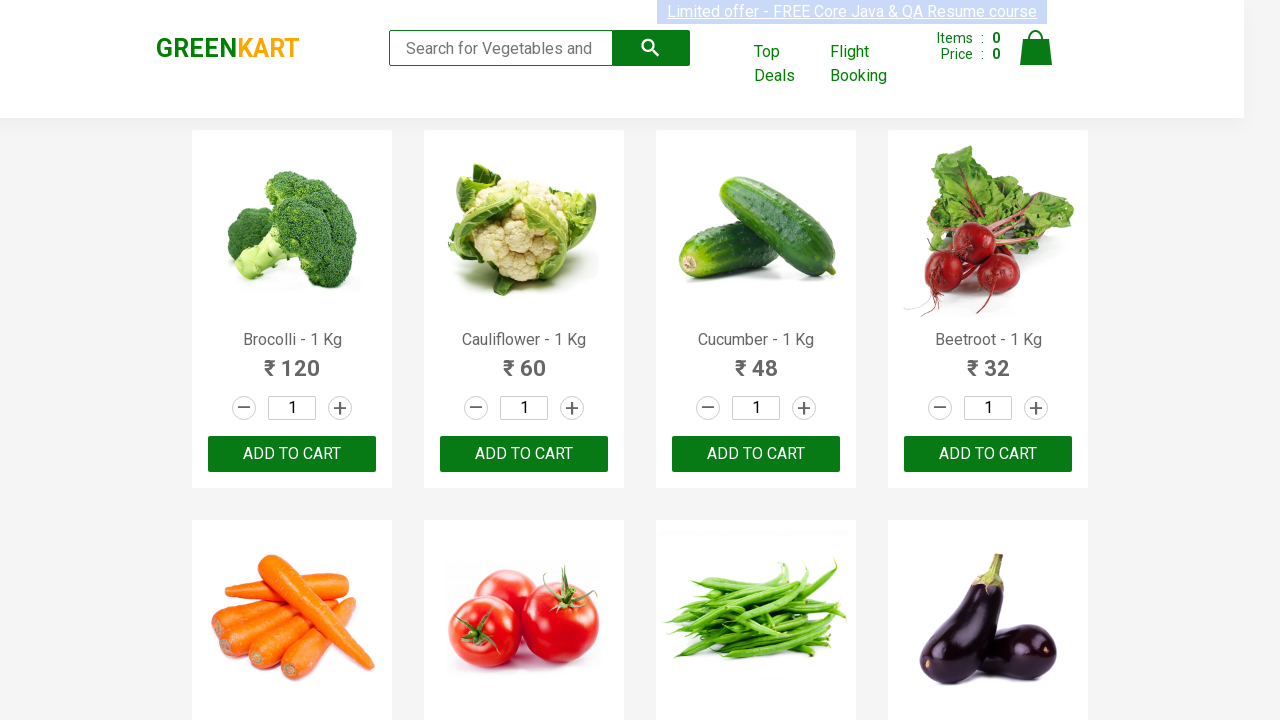

Filled search box with 'cu' to filter products on [type='search']
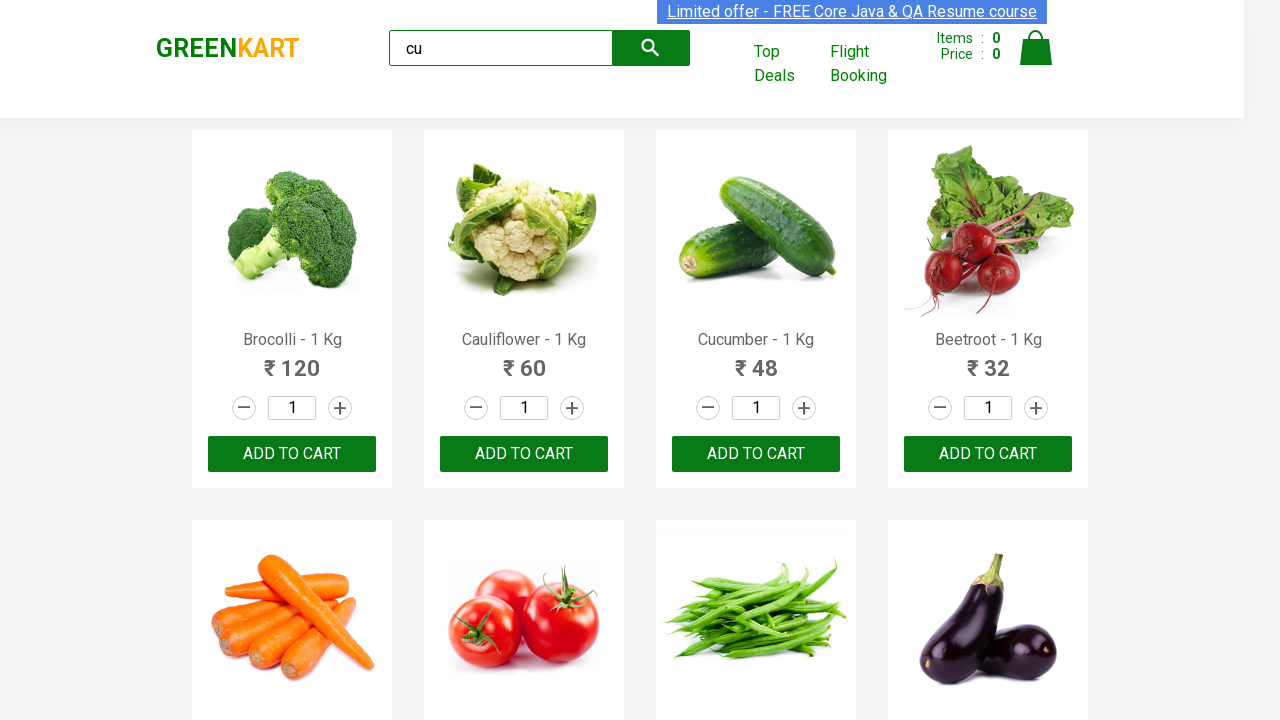

Waited 3 seconds for filtered results to load
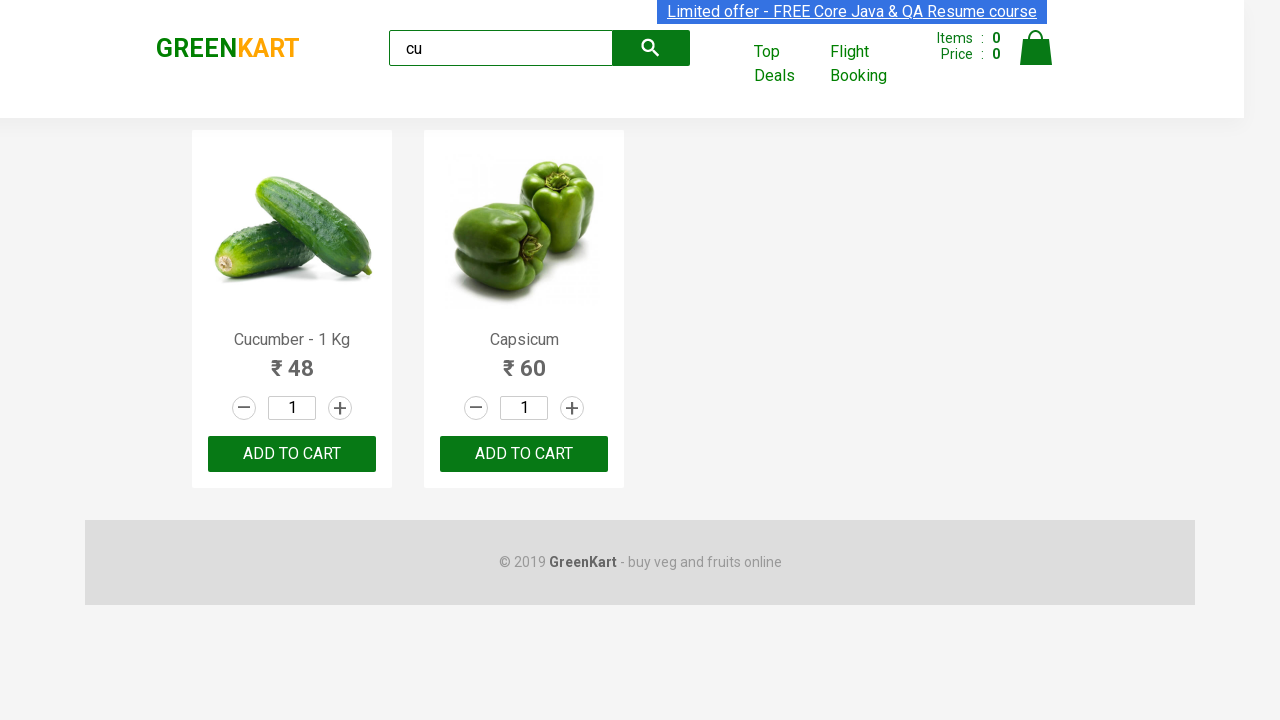

Product cards selector became available
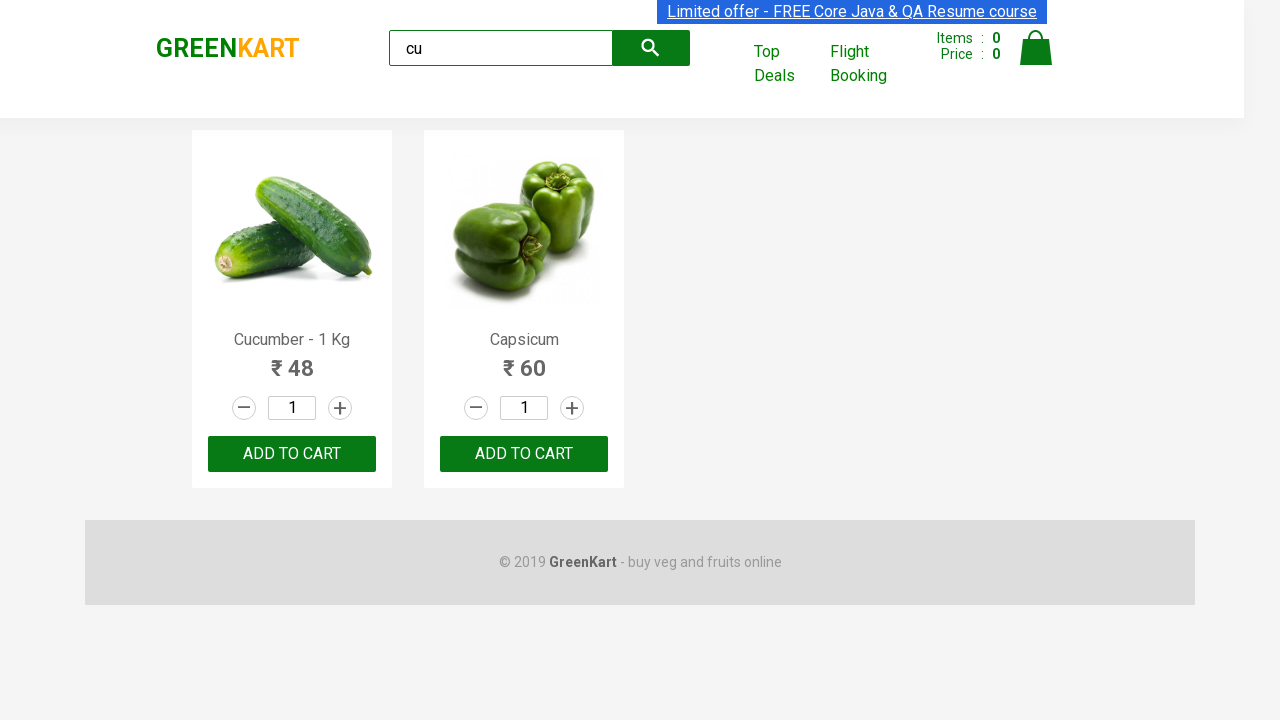

Located product name elements on the page
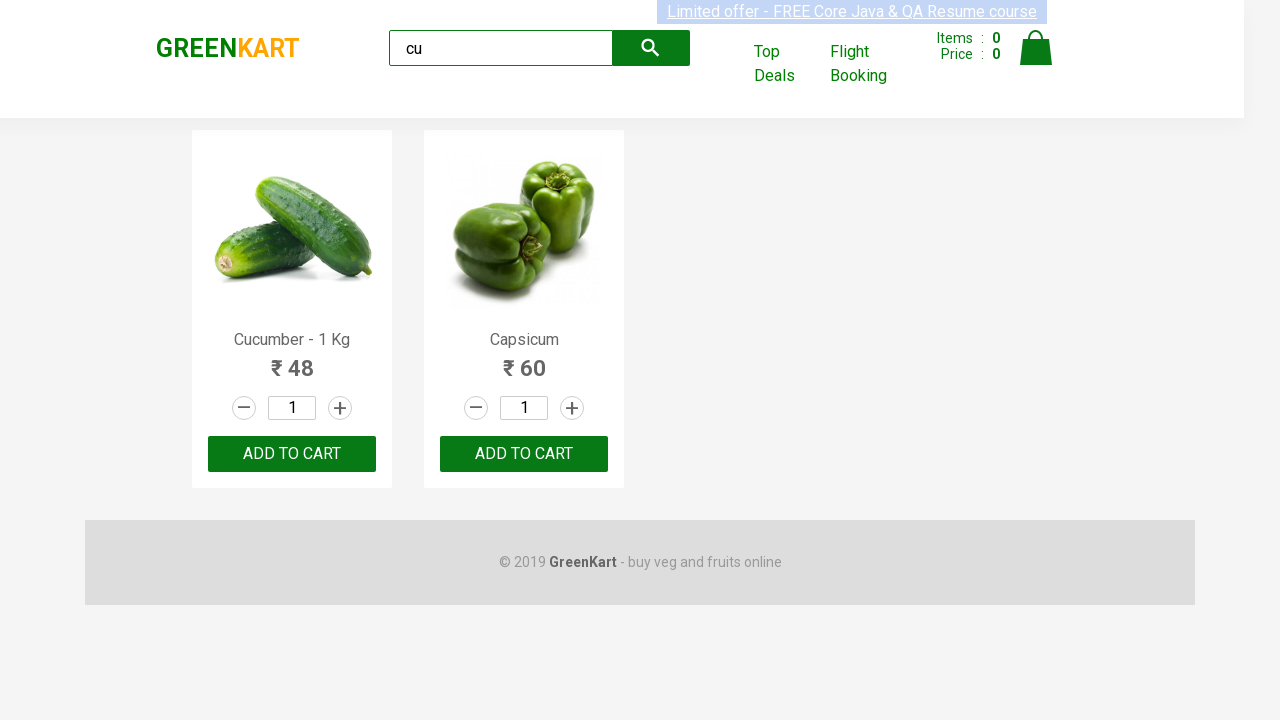

First filtered product became visible, confirming search/filter functionality works
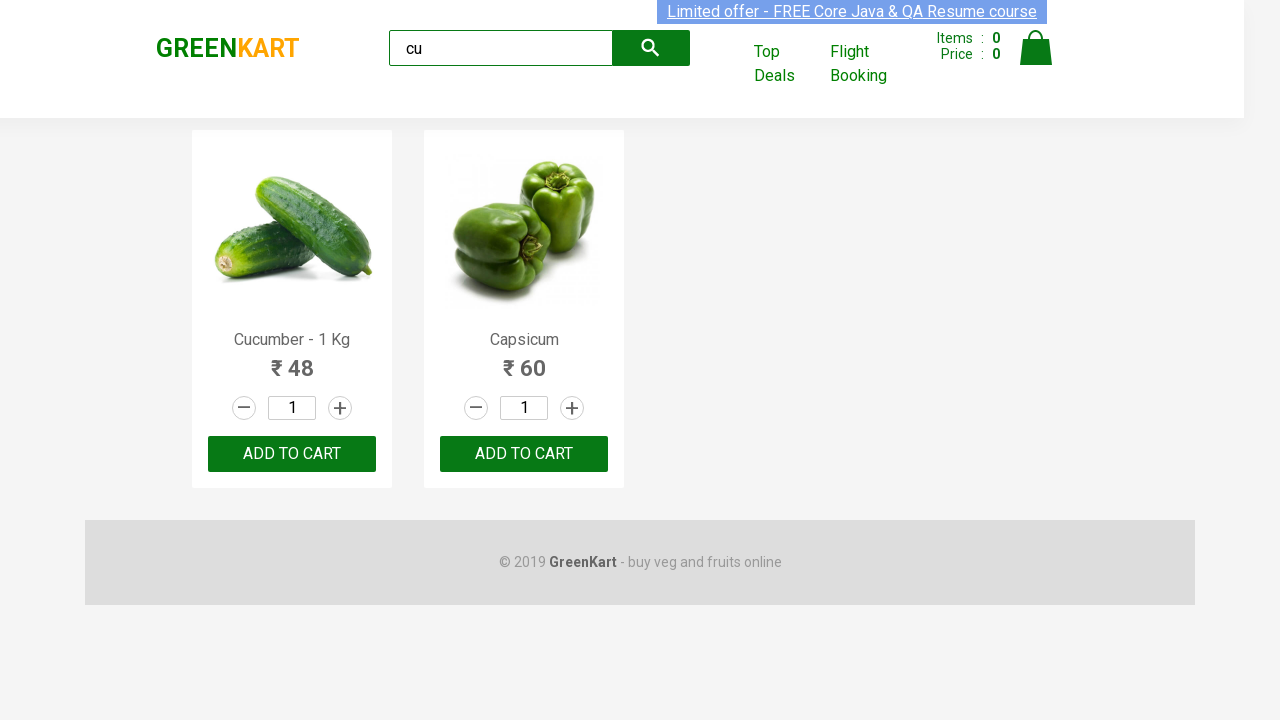

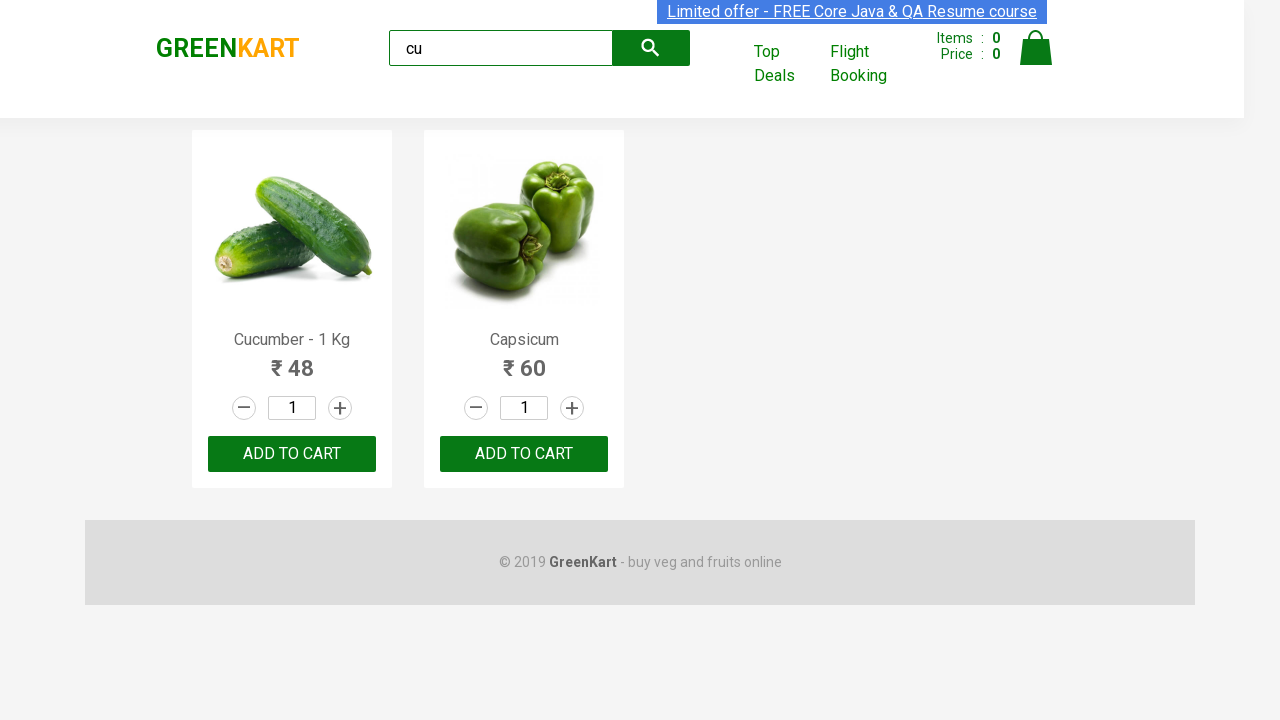